Navigates to the Apparel & Custom Wear page and verifies that product names are displayed on the product cards.

Starting URL: https://www.glendale.com

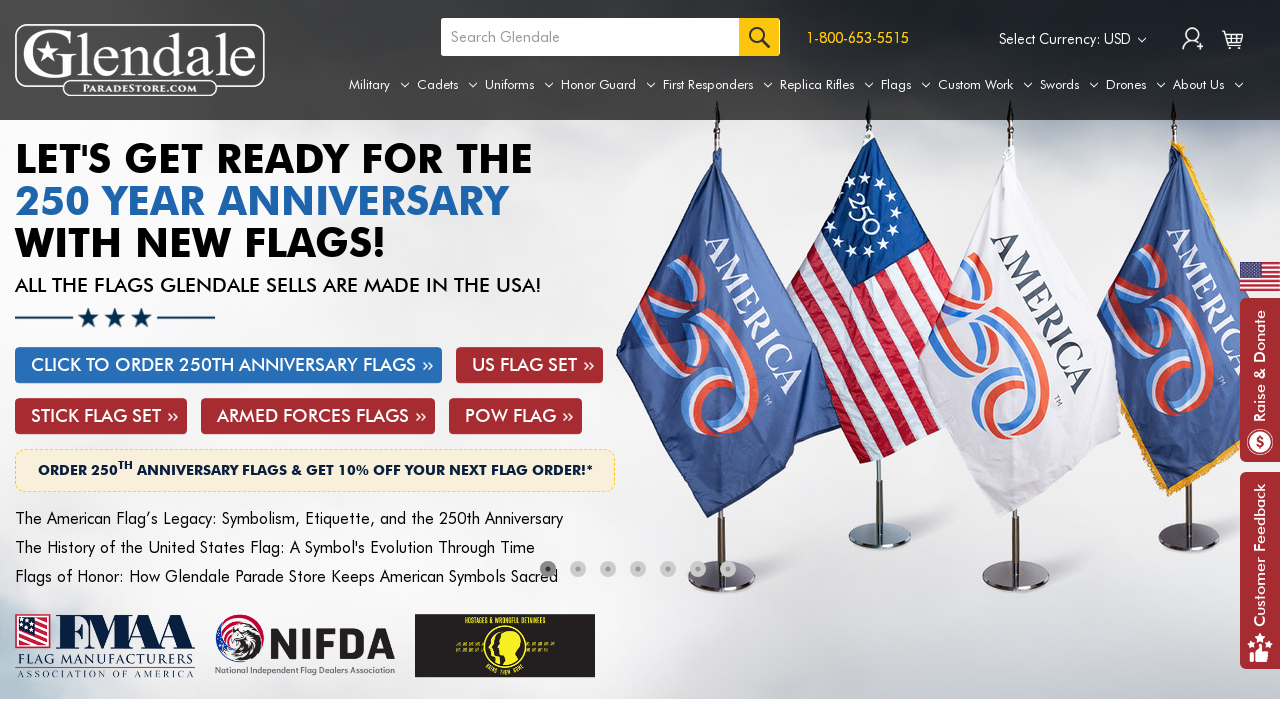

Hovered over Uniforms tab to reveal submenu at (519, 85) on a[aria-label='Uniforms']
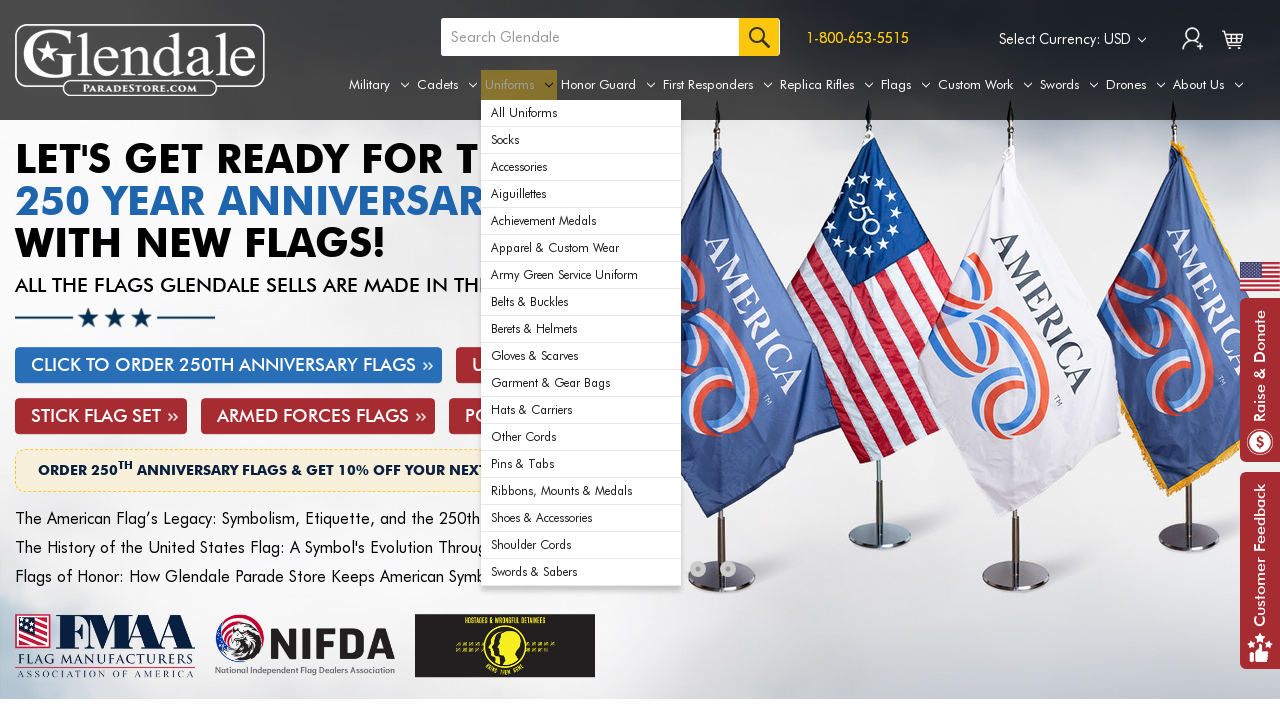

Clicked on Apparel & Custom Wear from submenu at (581, 248) on xpath=//div[@id='navPages-29']/ul[@class='navPage-subMenu-list']/li[6]/a
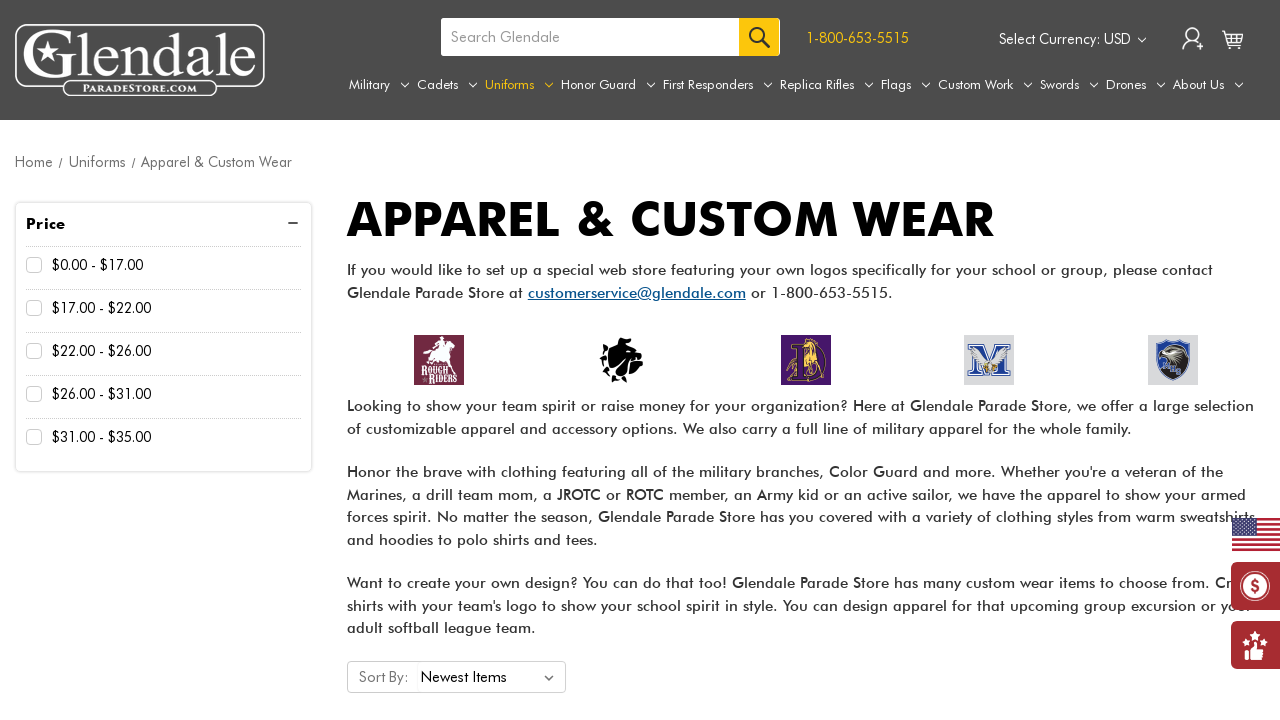

Product names are now visible on product cards
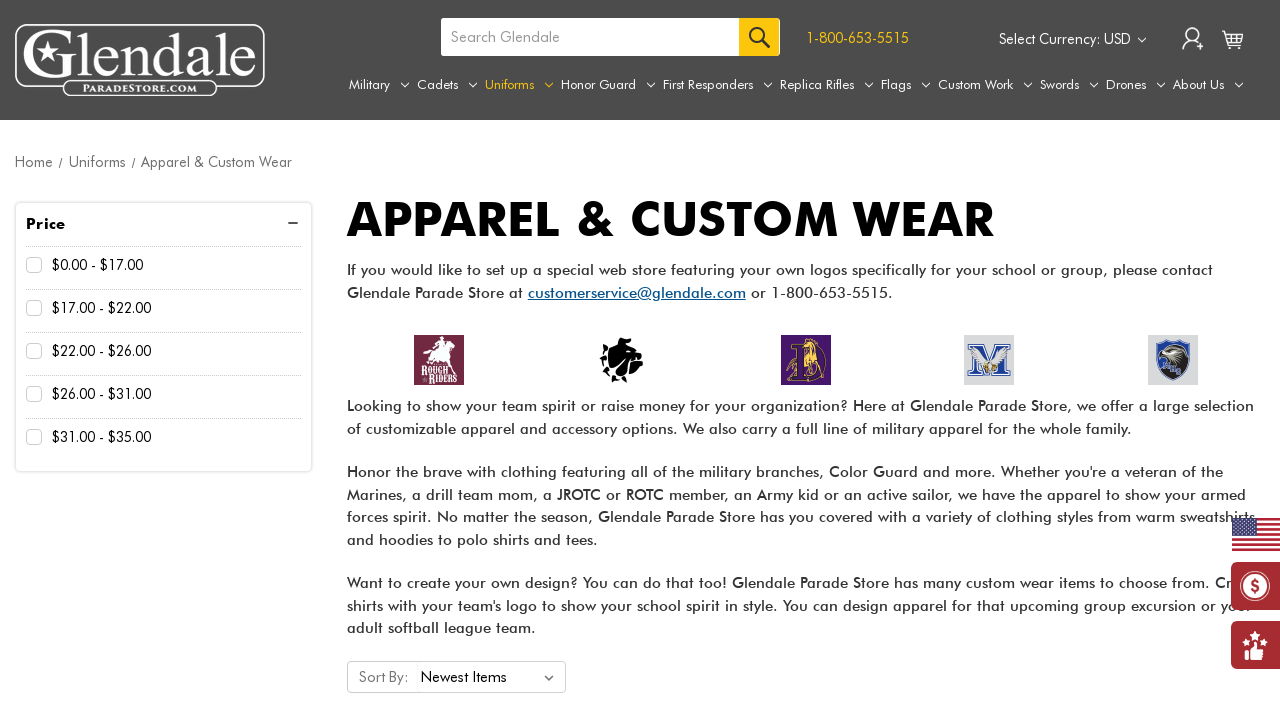

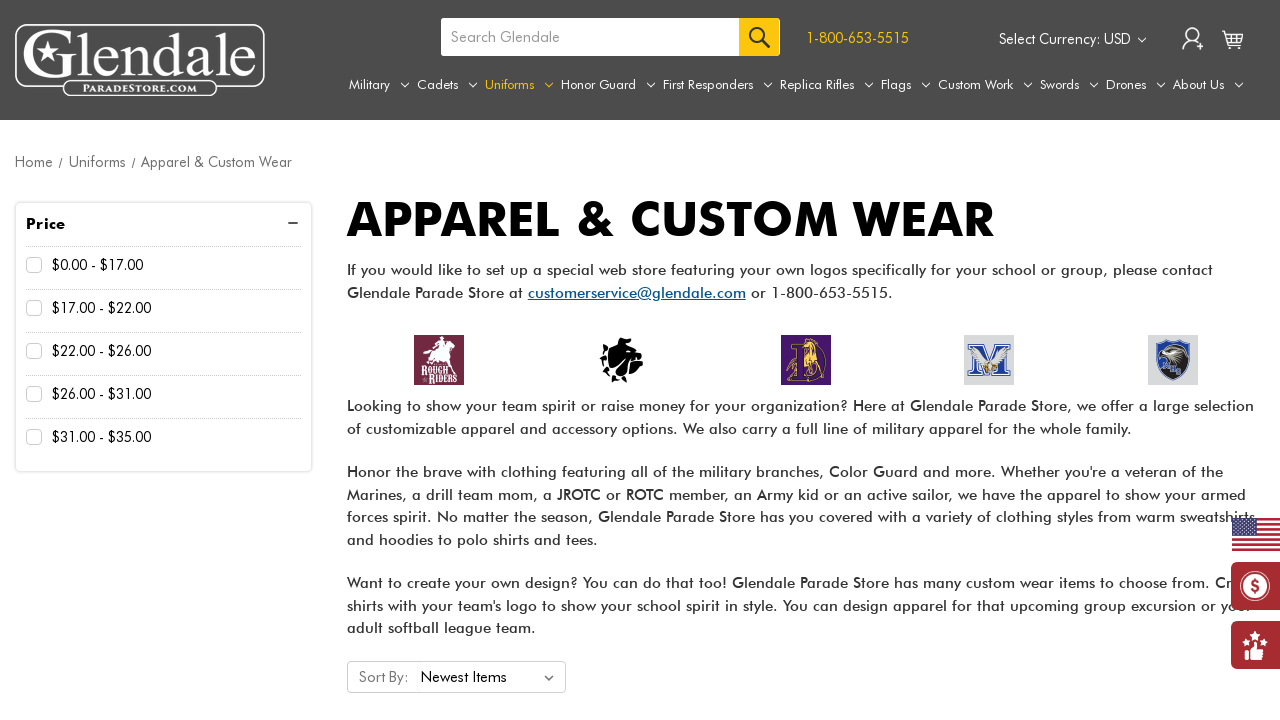